Tests the "Other" dropdown option and verifies related FAQ questions are displayed

Starting URL: https://www.mobicip.com/support

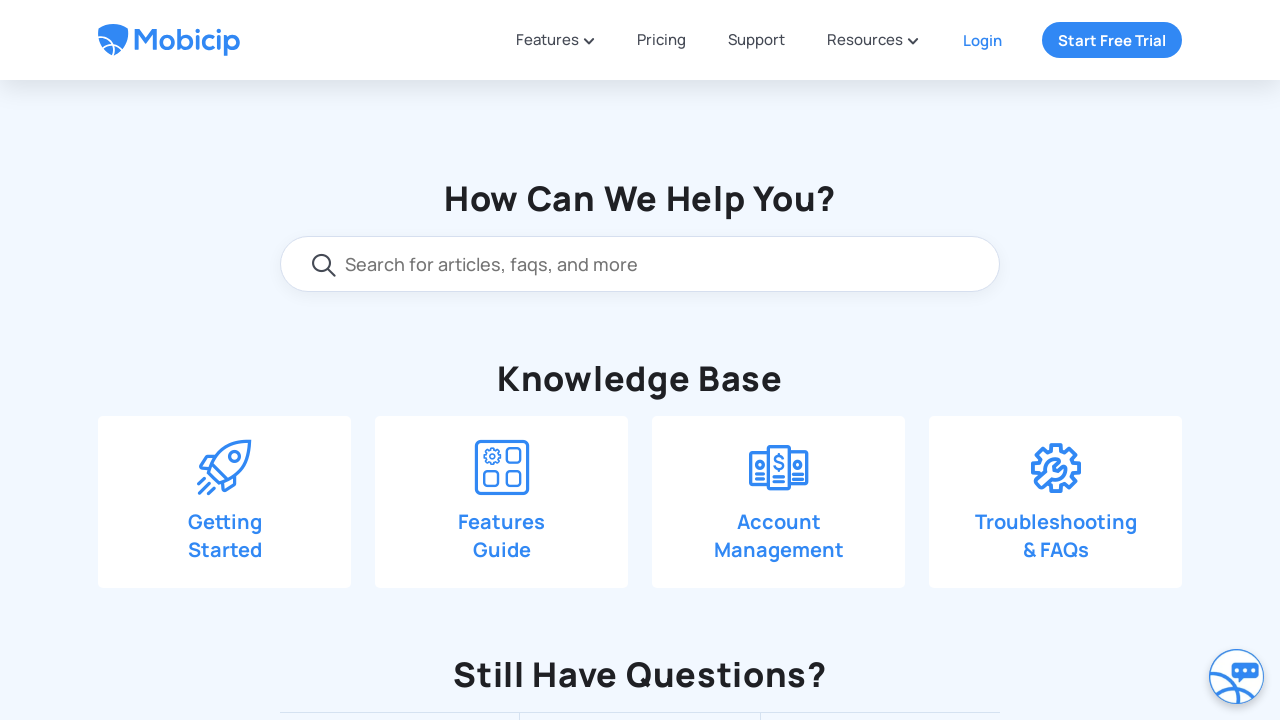

Scrolled down 550 pixels to view contact form
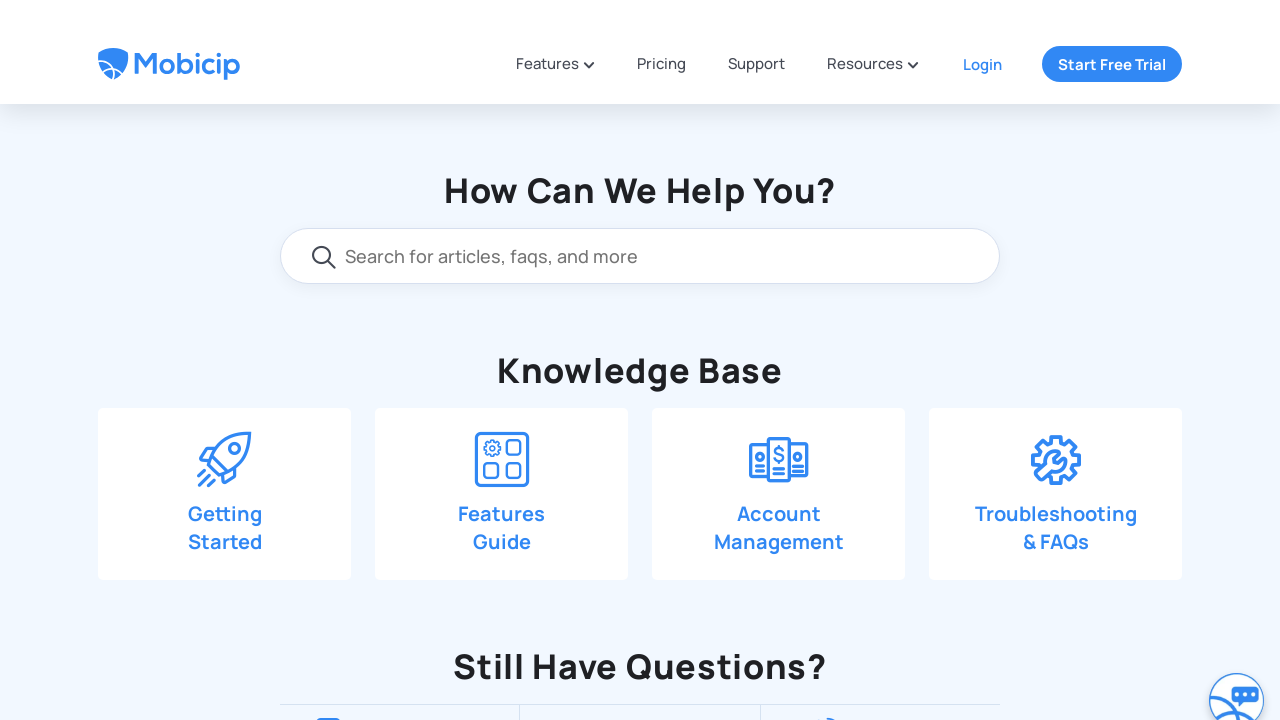

Clicked 'Drop us a line' button to open contact form at (663, 405) on xpath=//span[text()='Drop us a line']
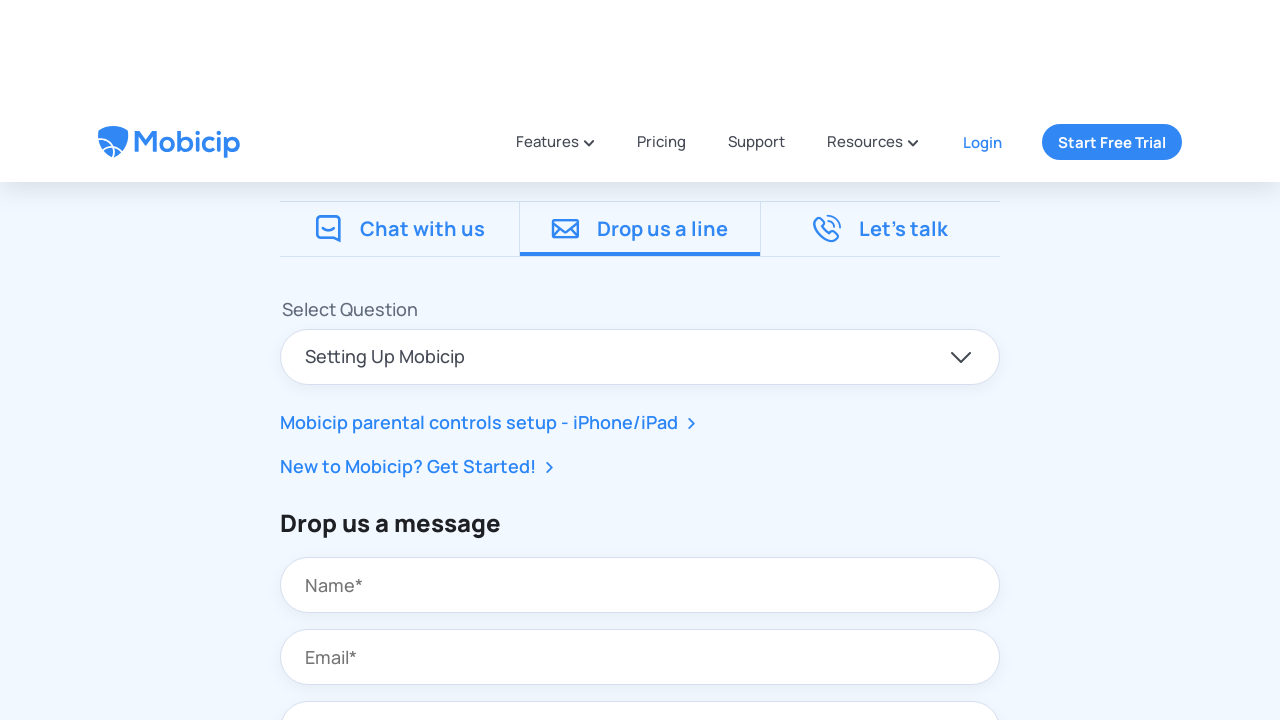

Selected 'Other' option from dropdown menu on //p[text()='Select Question']/following::select
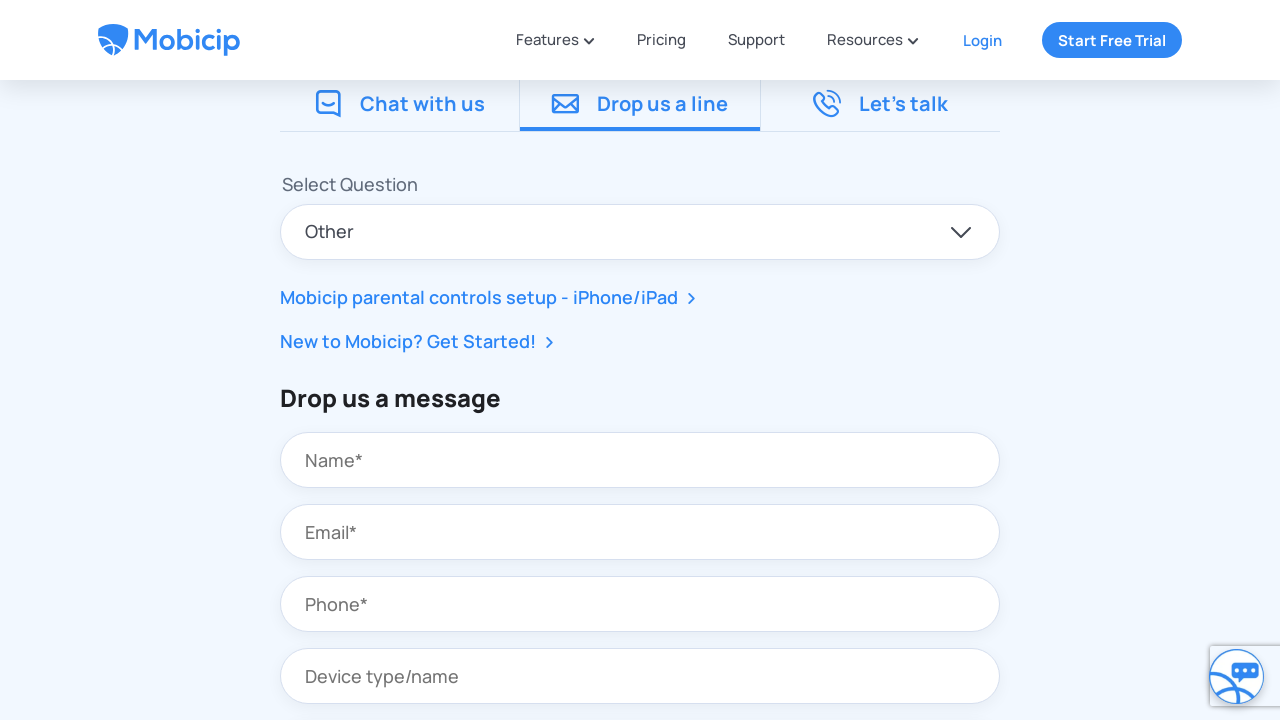

FAQ question 'Will Mobicip work in Incognito/Private mode?' appeared
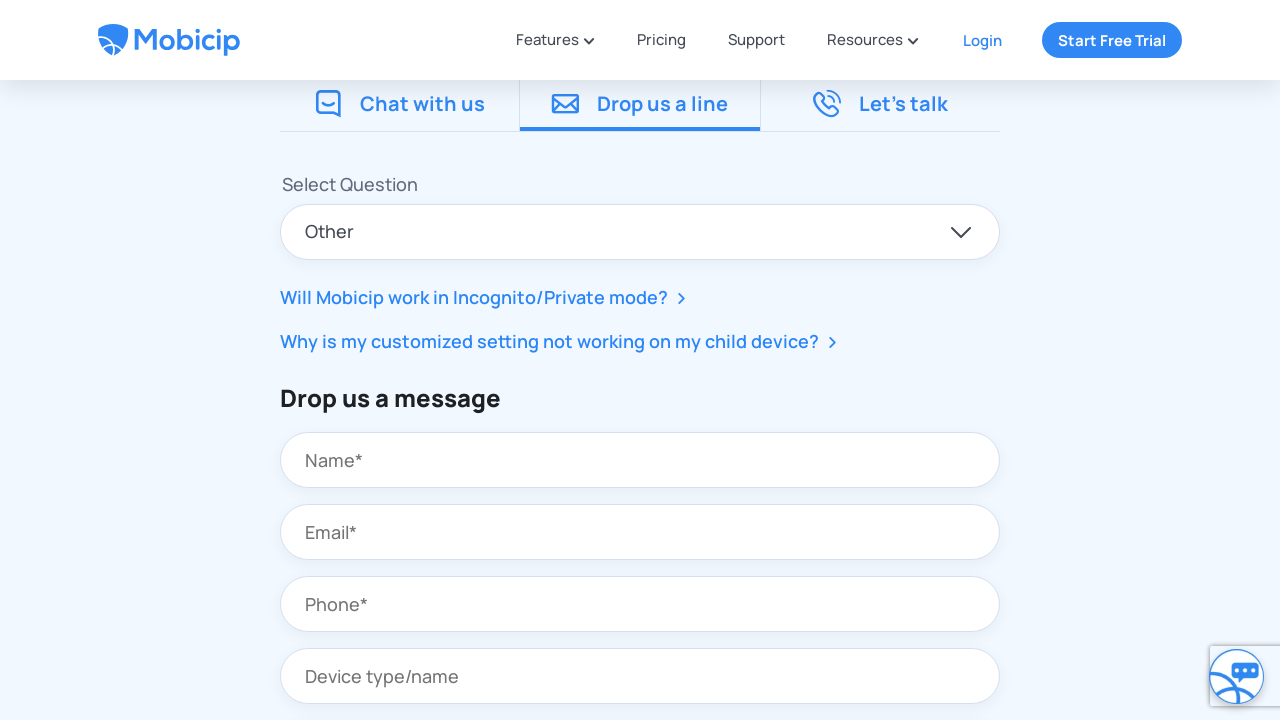

FAQ question 'Why is my customized setting not working on my child device?' appeared
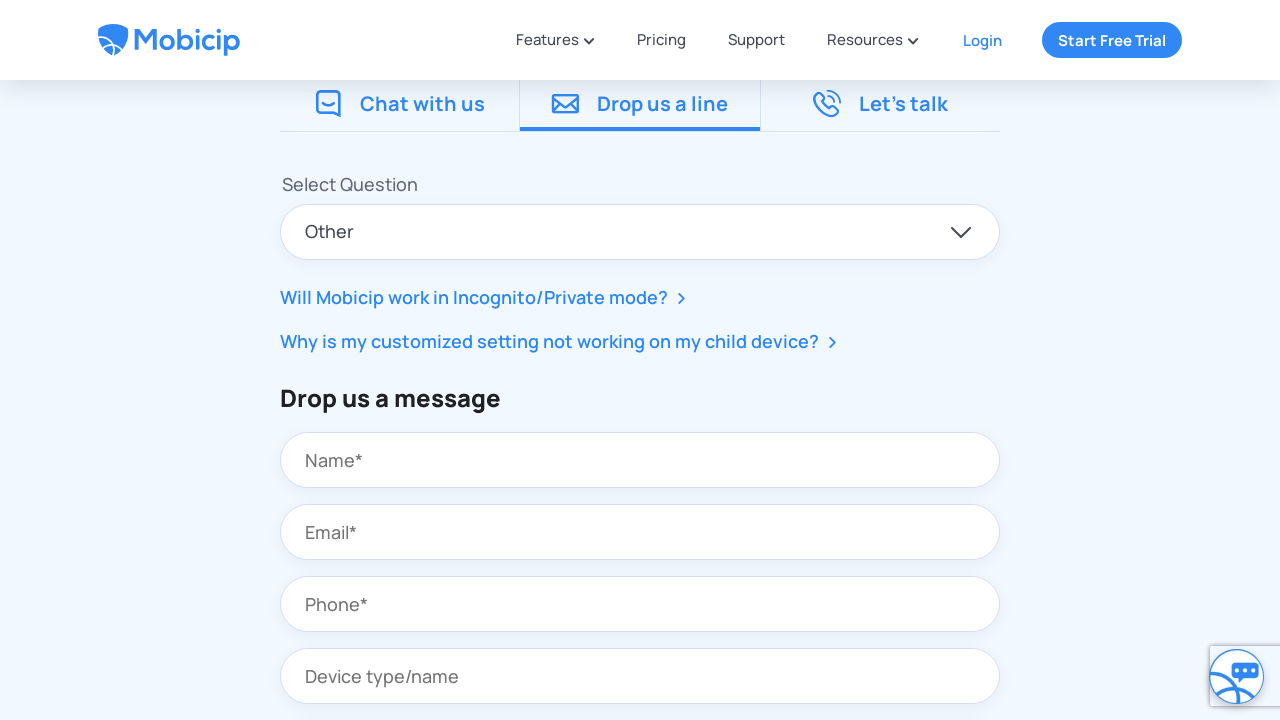

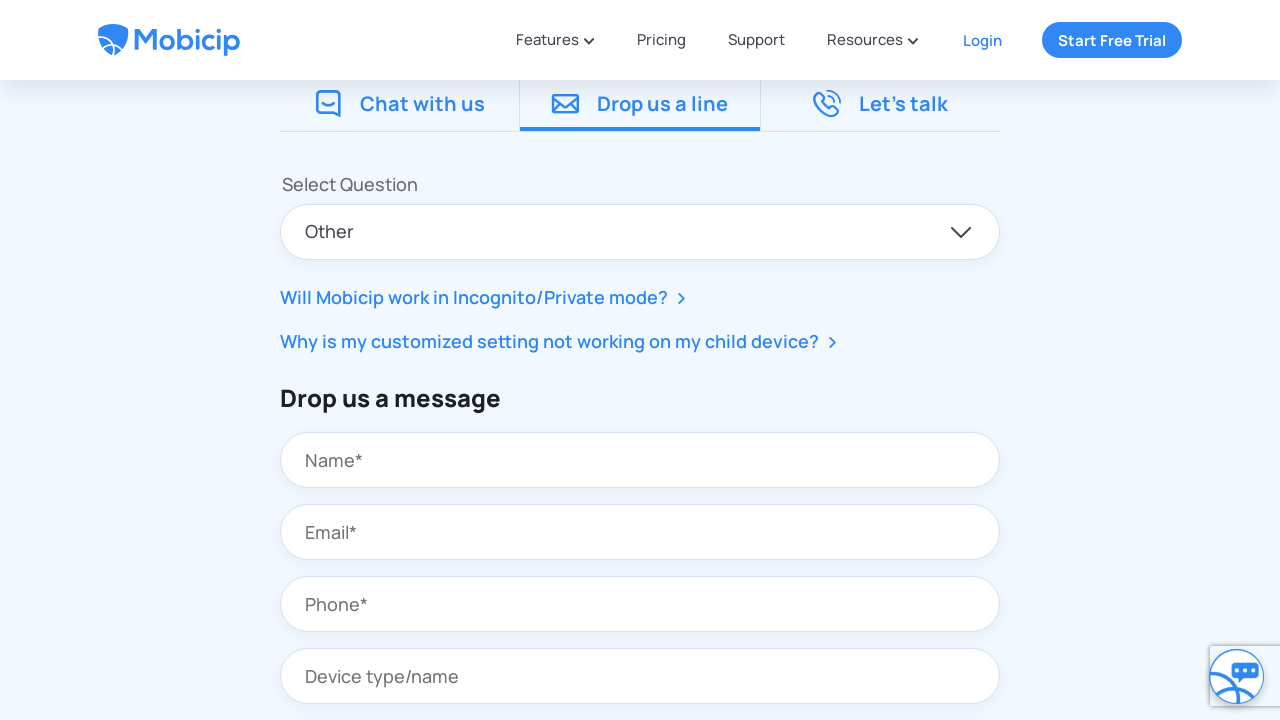